Tests page scrolling functionality by navigating to a practice automation page and scrolling to the bottom of the page, then capturing a screenshot

Starting URL: https://rahulshettyacademy.com/AutomationPractice/#/

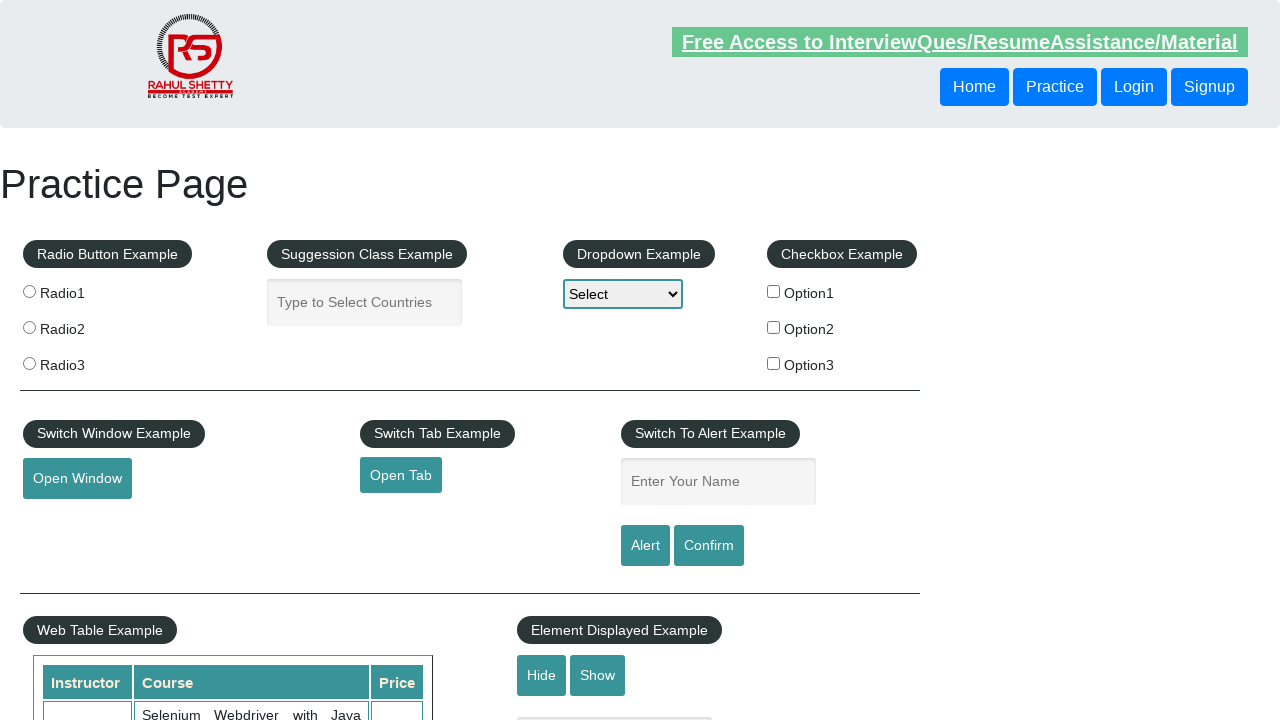

Navigated to automation practice page
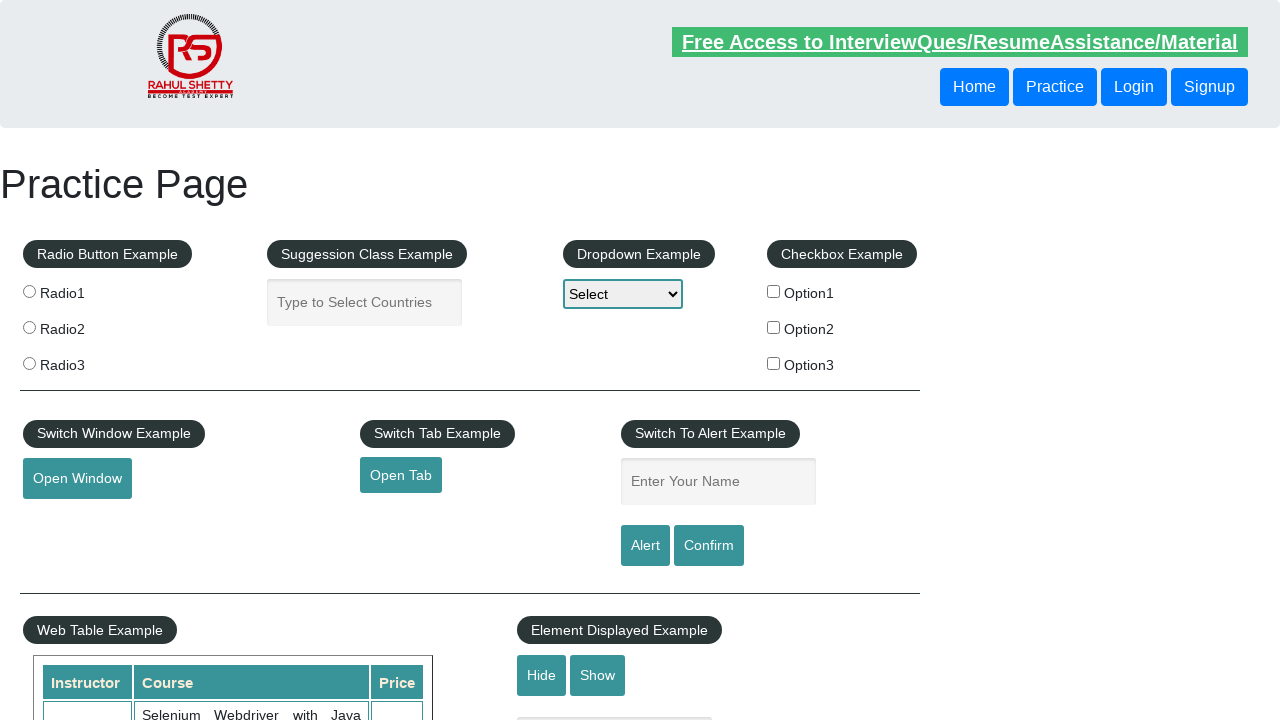

Scrolled to the bottom of the page
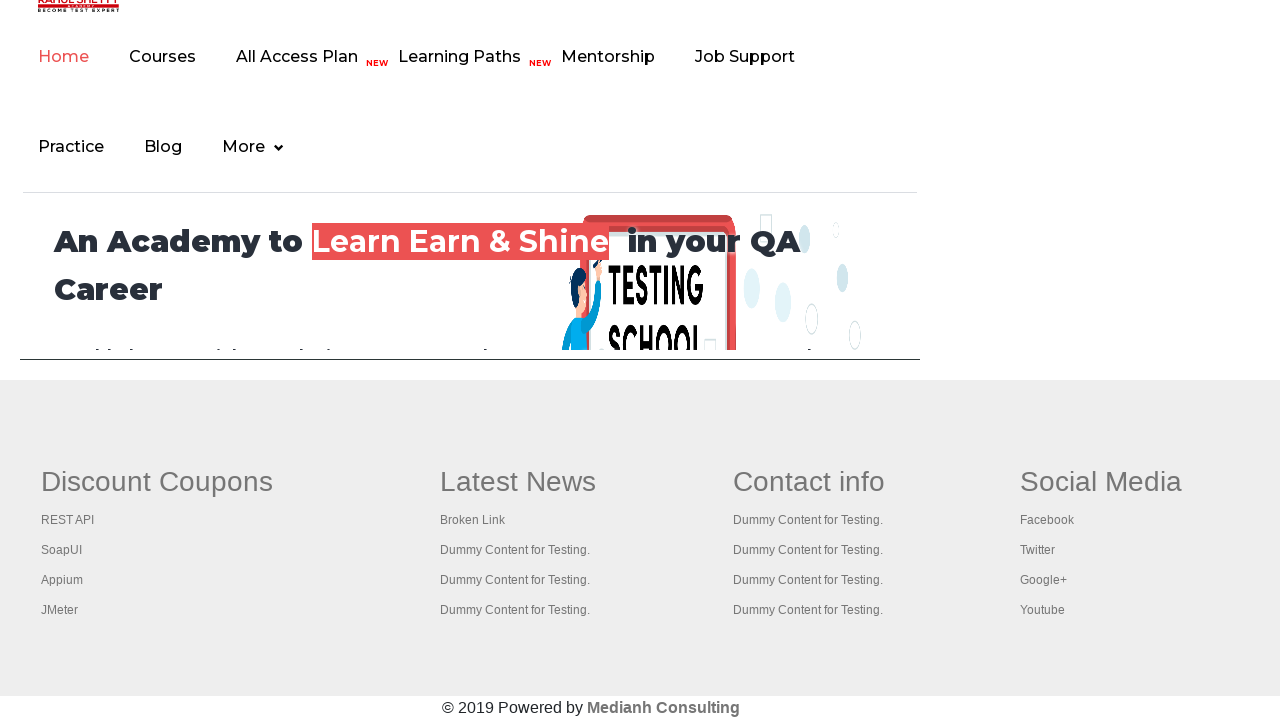

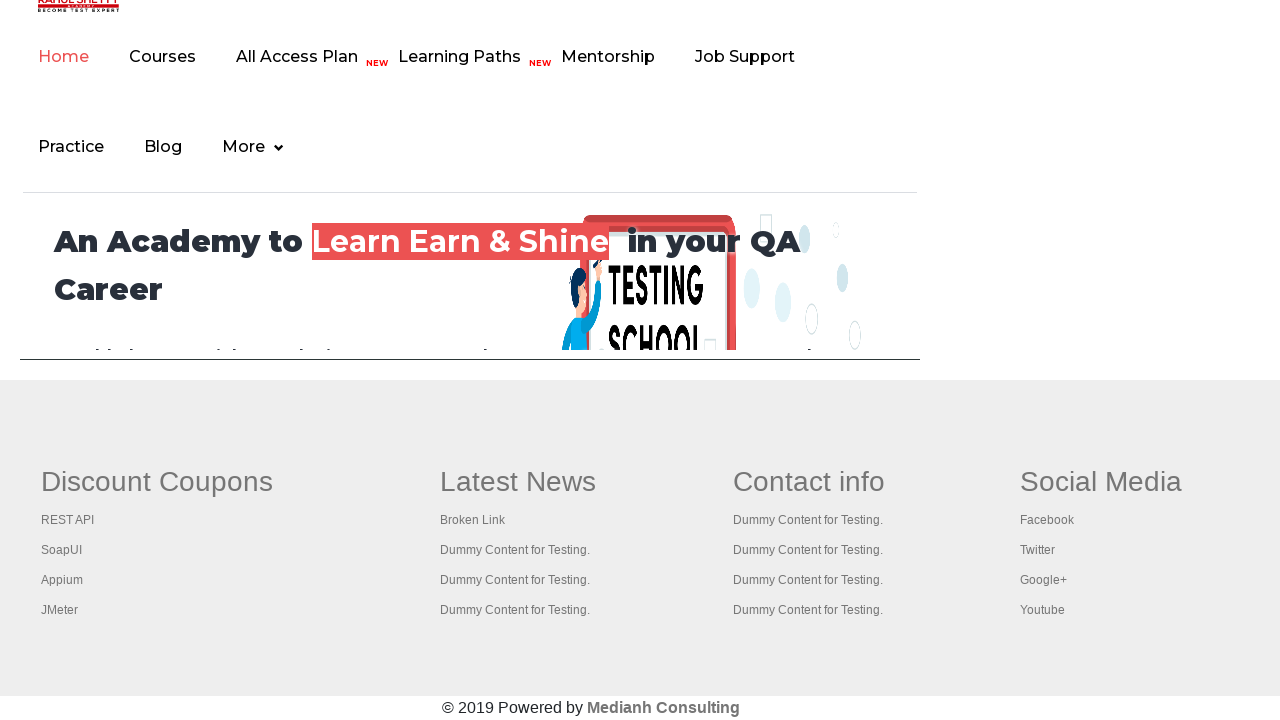